Tests JavaScript confirm dialog by clicking OK

Starting URL: https://the-internet.herokuapp.com/

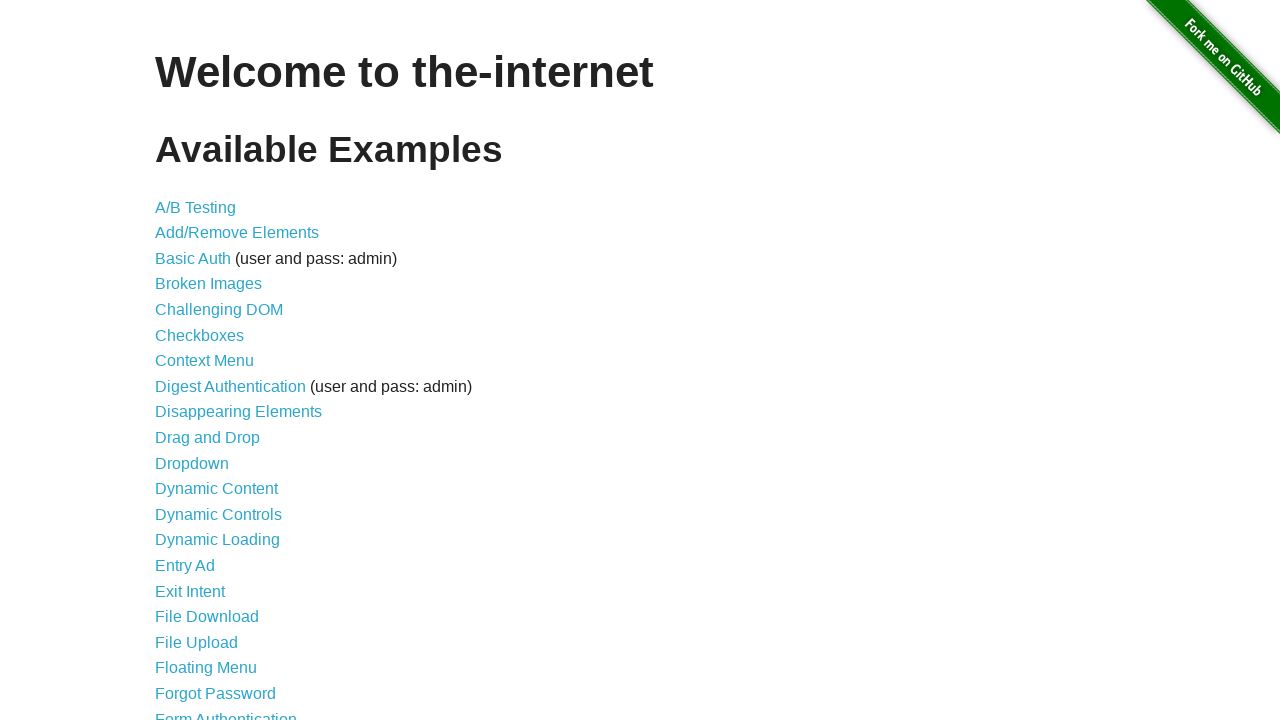

Clicked on JavaScript Alerts link at (214, 361) on text=JavaScript Alerts
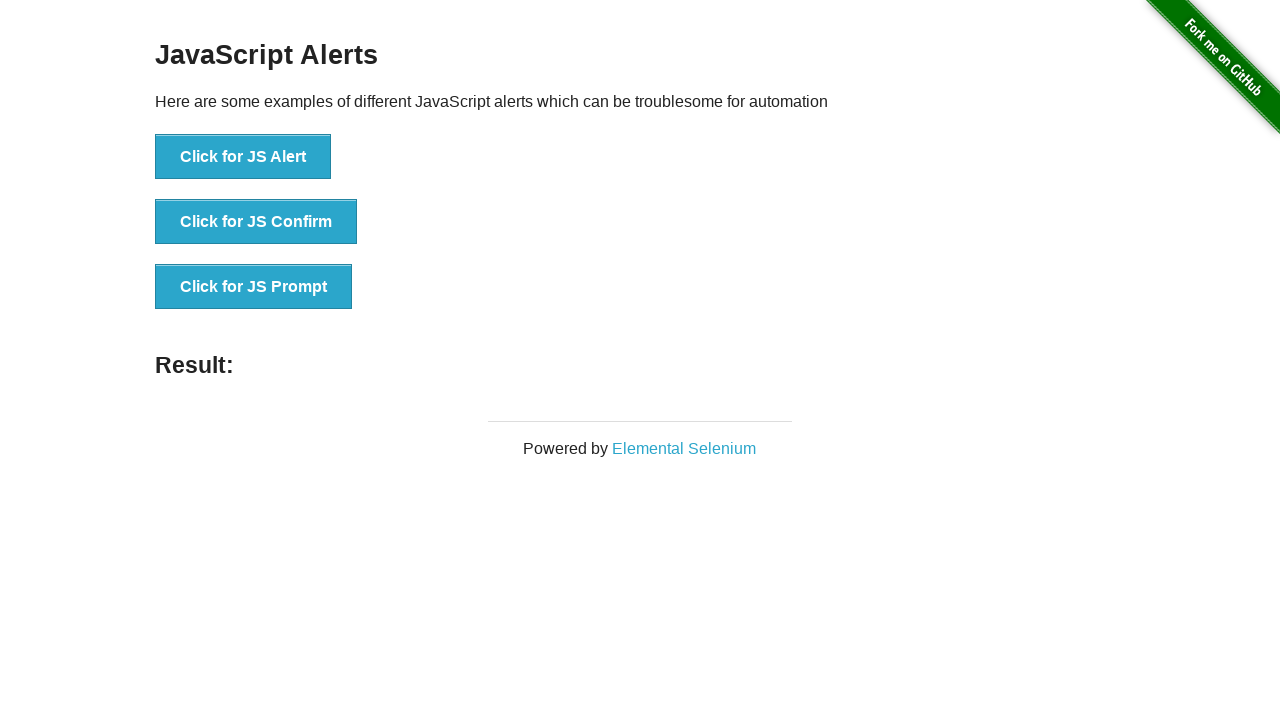

Set up dialog handler to accept confirm dialogs
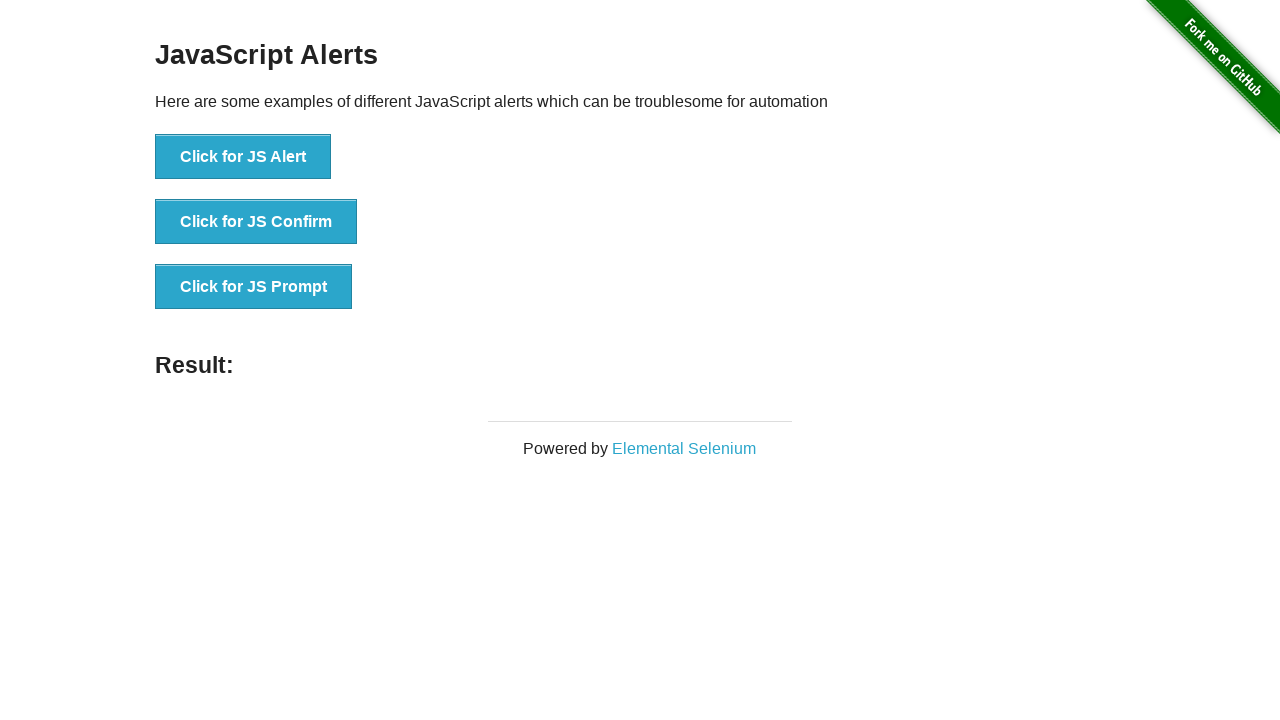

Clicked the JavaScript confirm button at (256, 222) on xpath=//*[@id="content"]/div/ul/li[2]/button
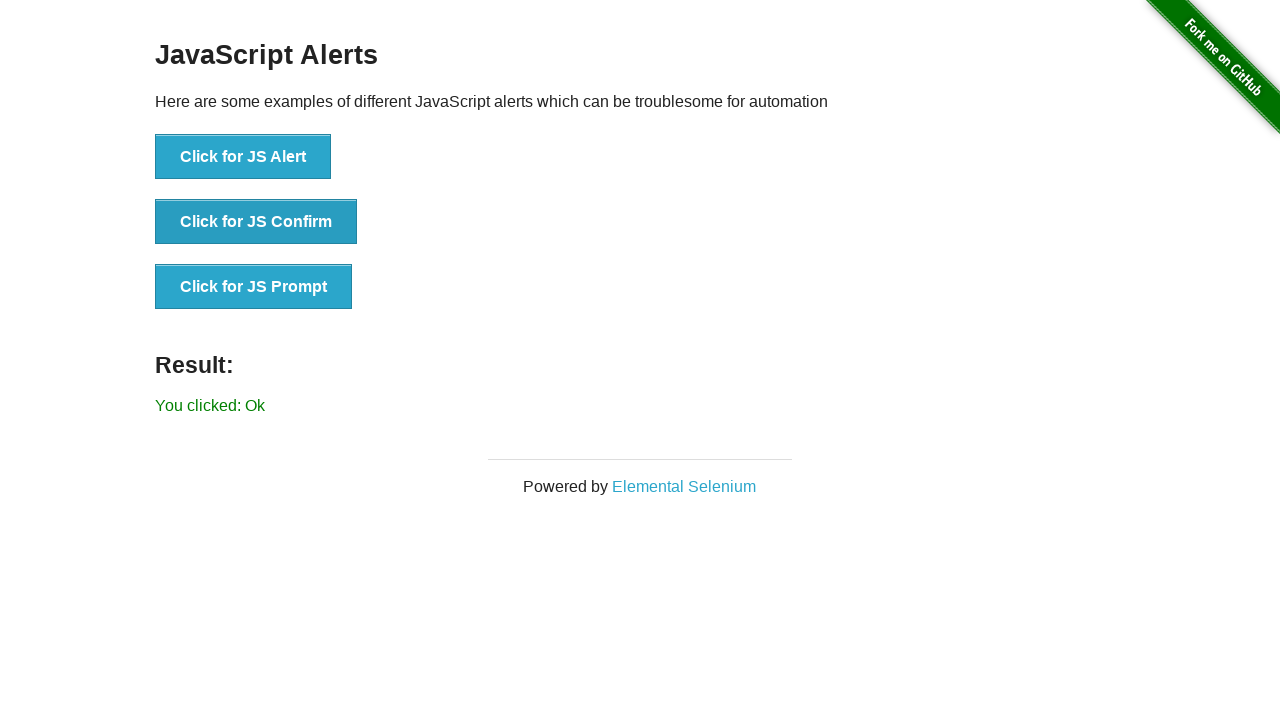

Verified result message is visible after clicking OK on confirm dialog
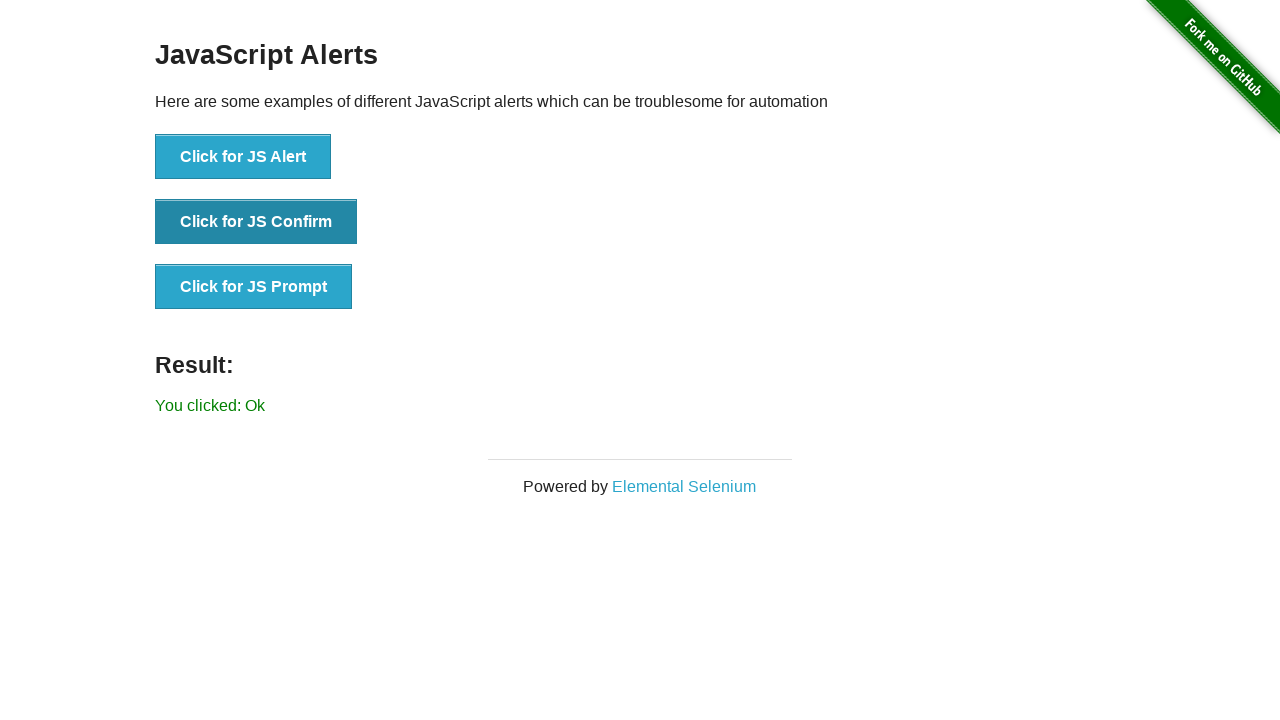

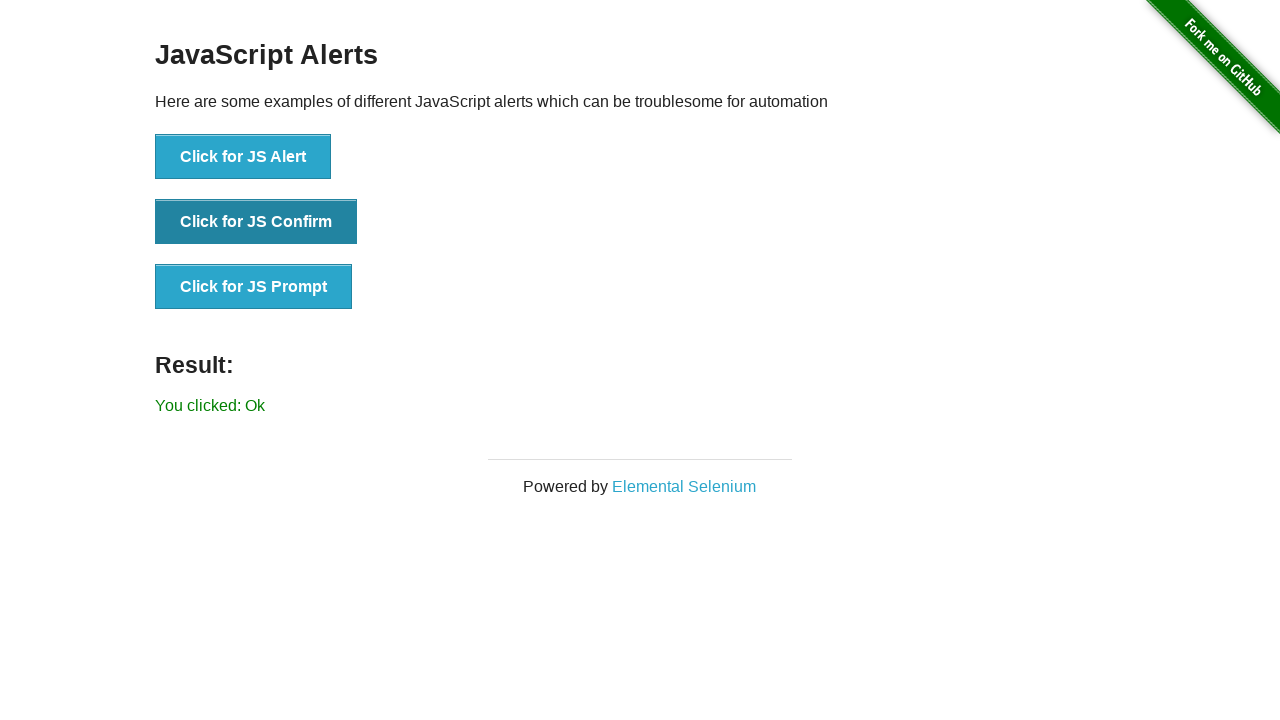